Tests navigation to Product Innovation page by clicking the link in the footer

Starting URL: https://www.lambdaworks.io

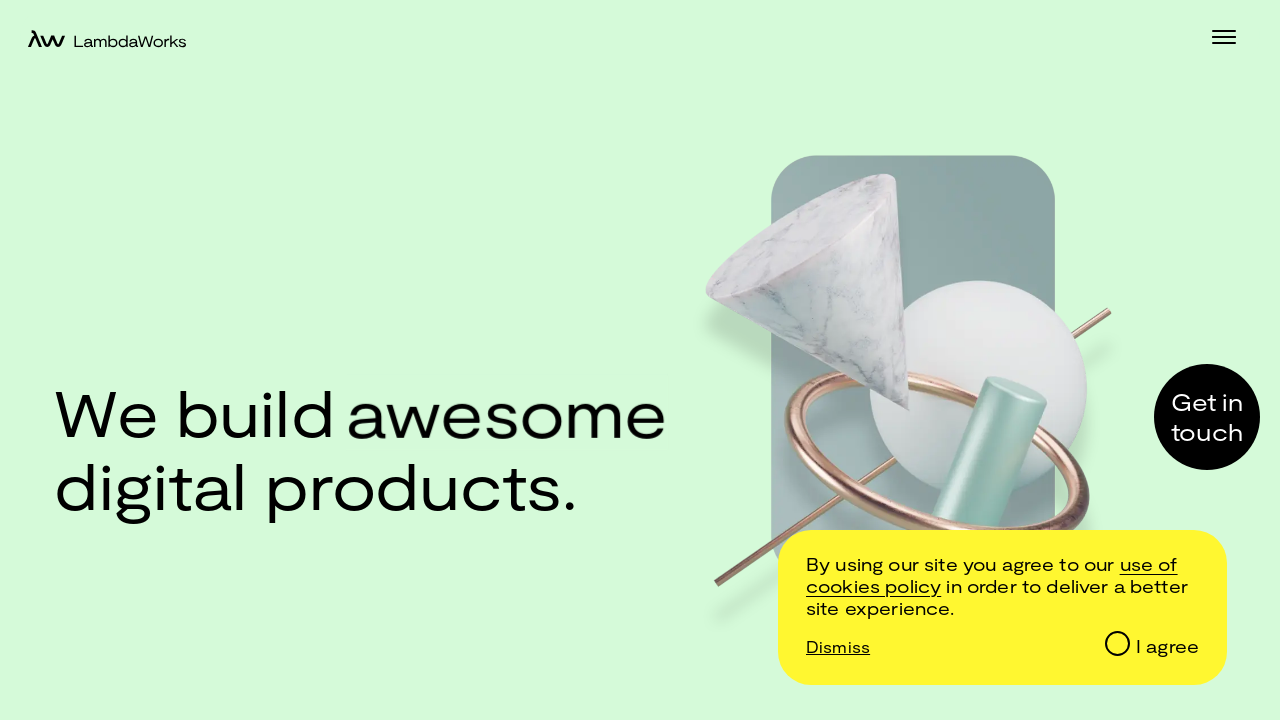

Clicked Product Innovation link in footer at (171, 517) on footer >> text=Product Innovation
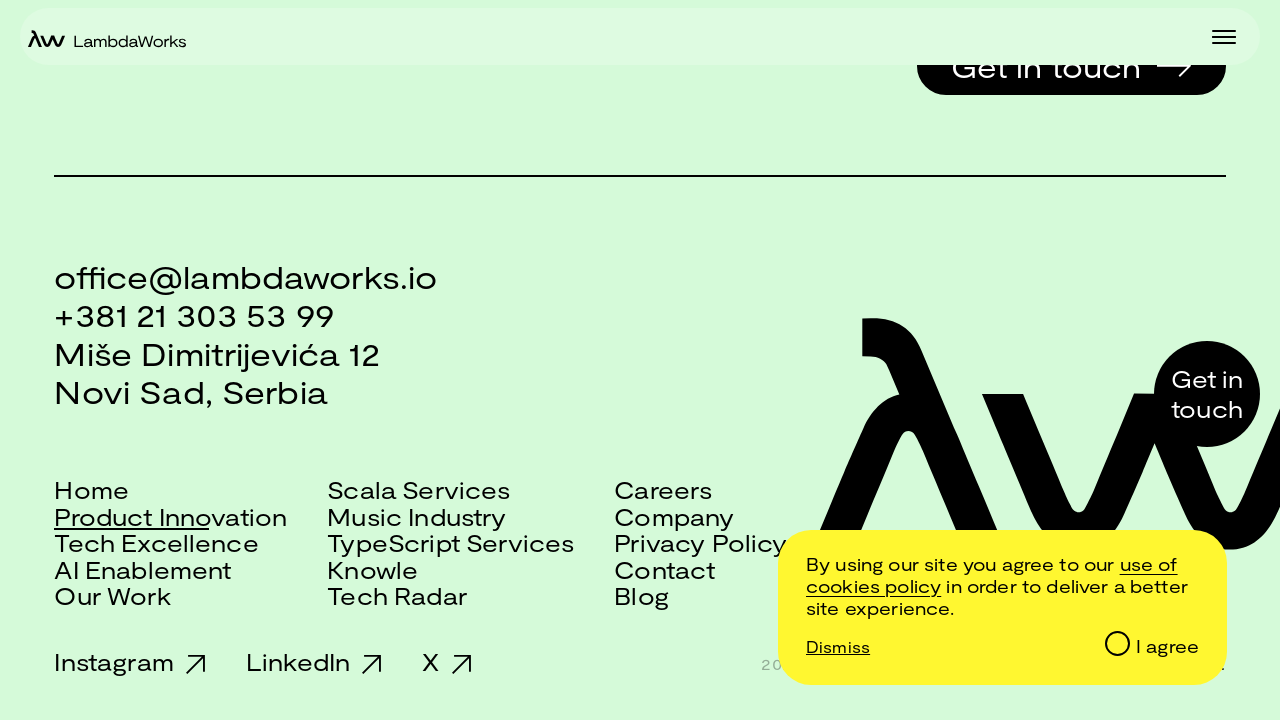

Verified navigation to Product Innovation page
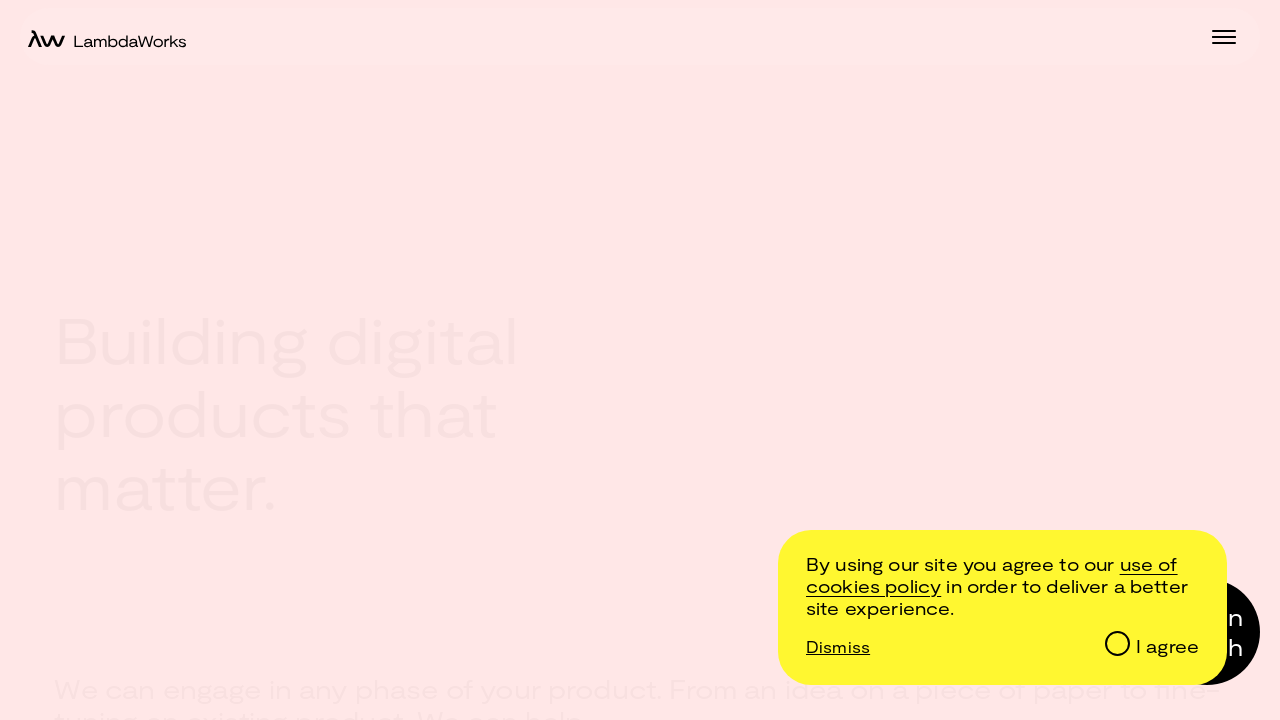

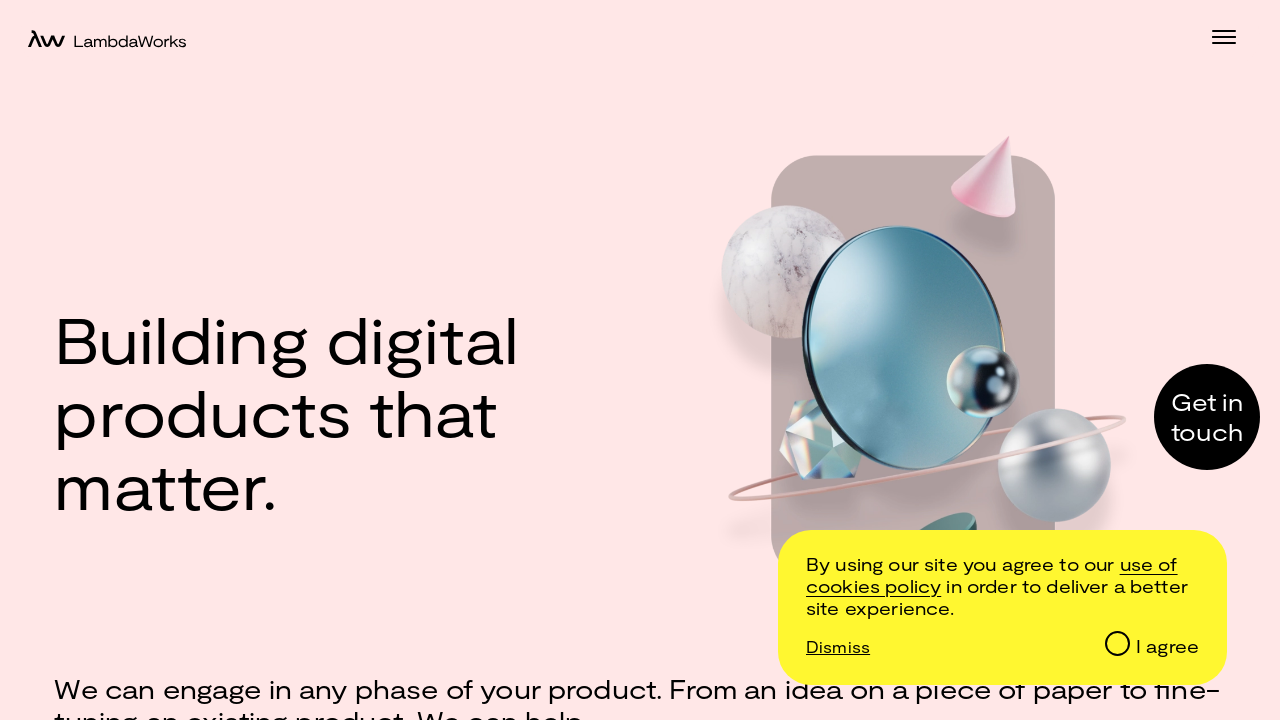